Tests multiple windows/tabs functionality by clicking a link that opens a new window, switching to it, and verifying content

Starting URL: http://the-internet.herokuapp.com/

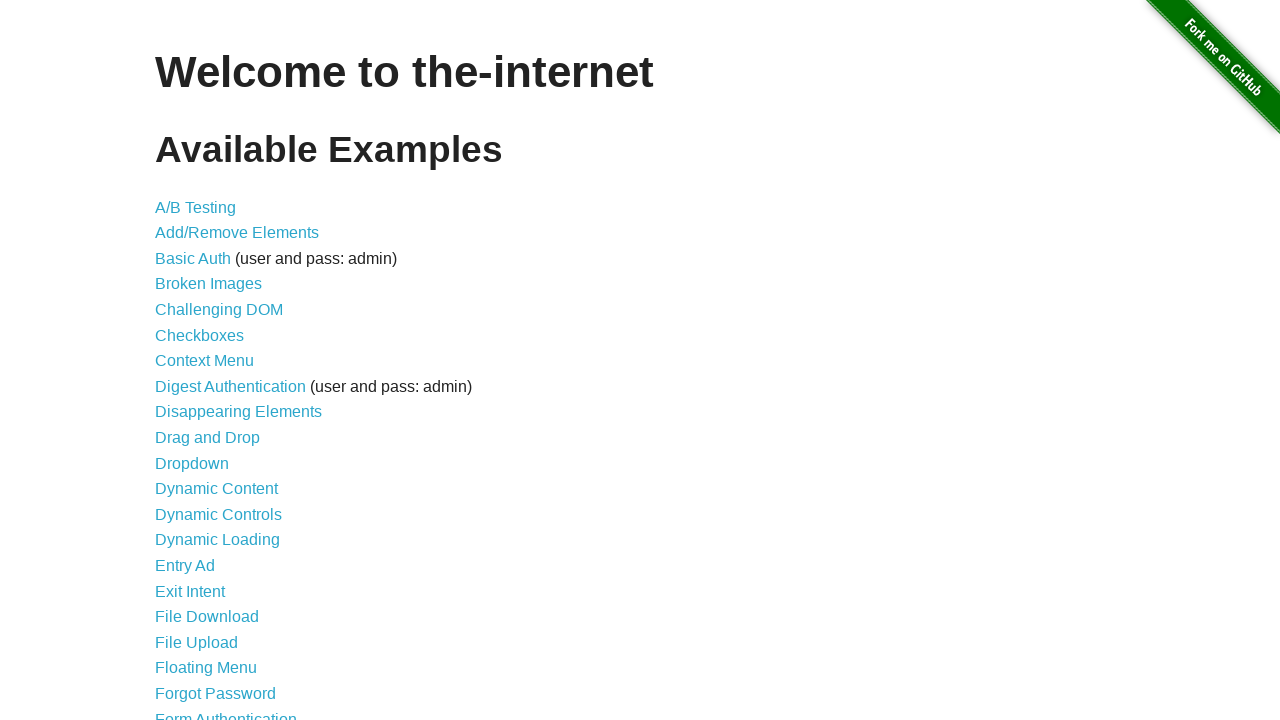

Clicked on 'Multiple Windows' link at (218, 369) on text=Multiple Windows
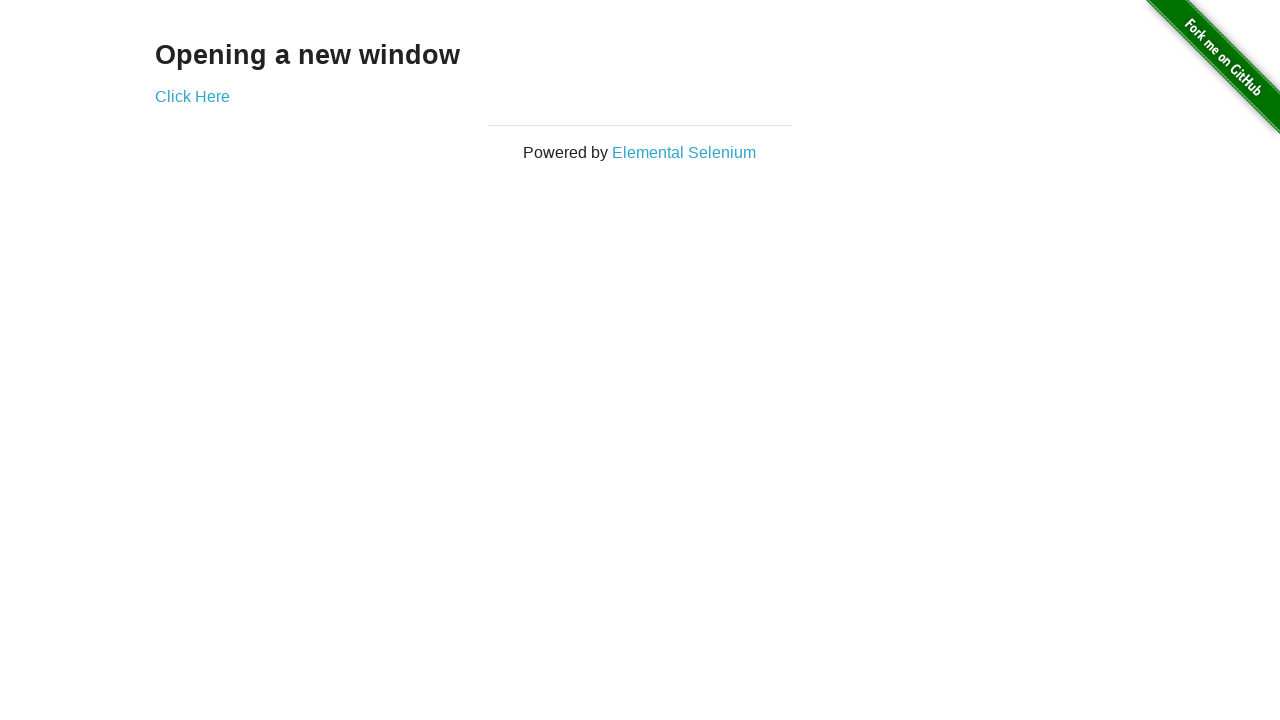

Content area link loaded
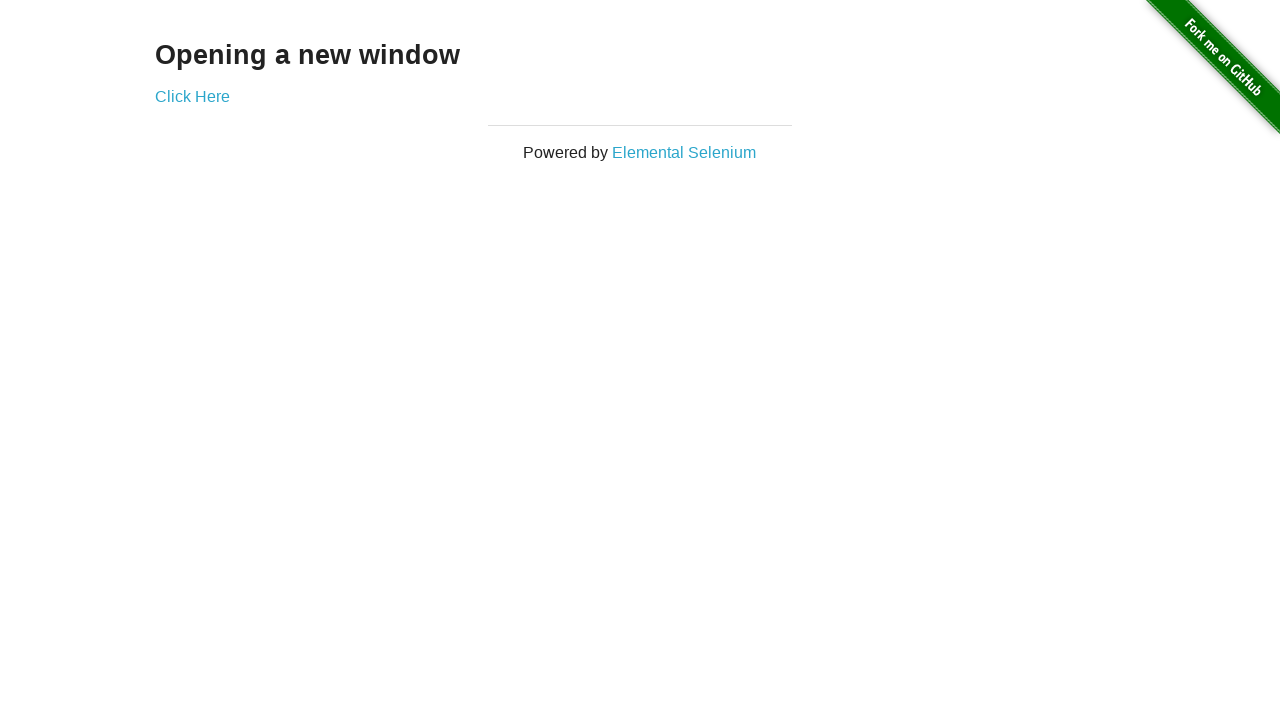

Clicked link that opens new window/tab at (192, 96) on #content a
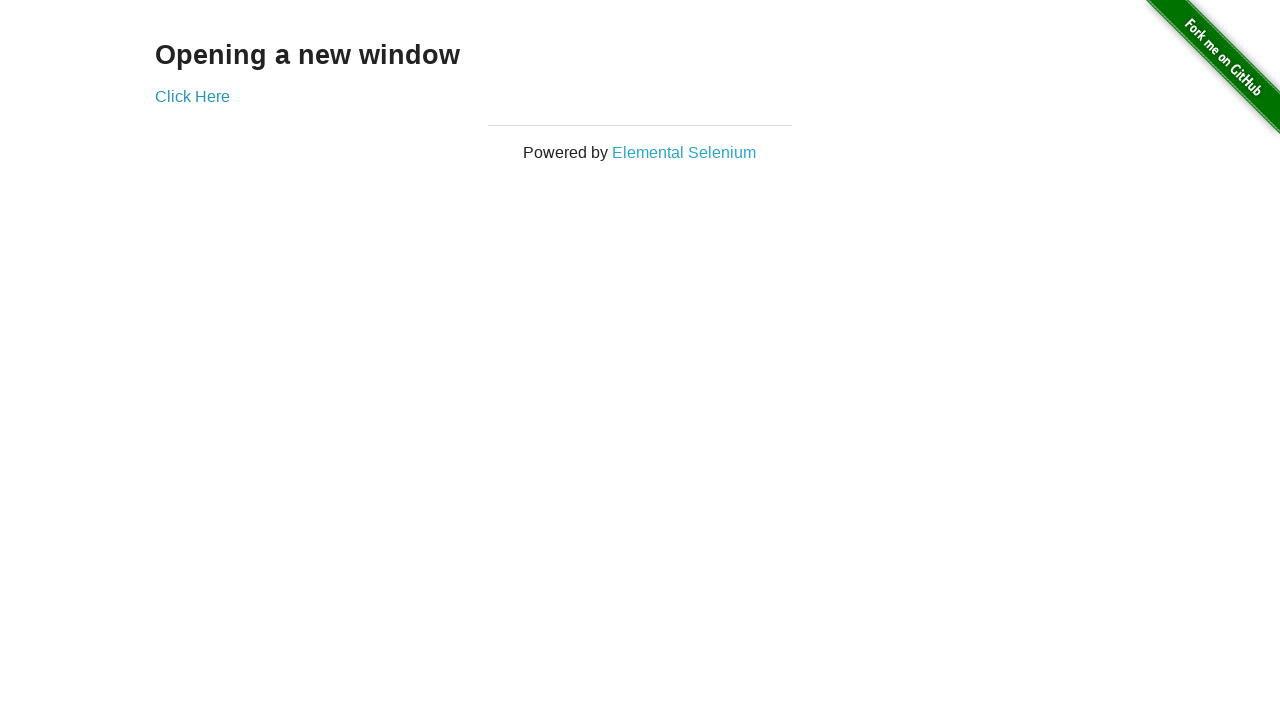

New page loaded successfully
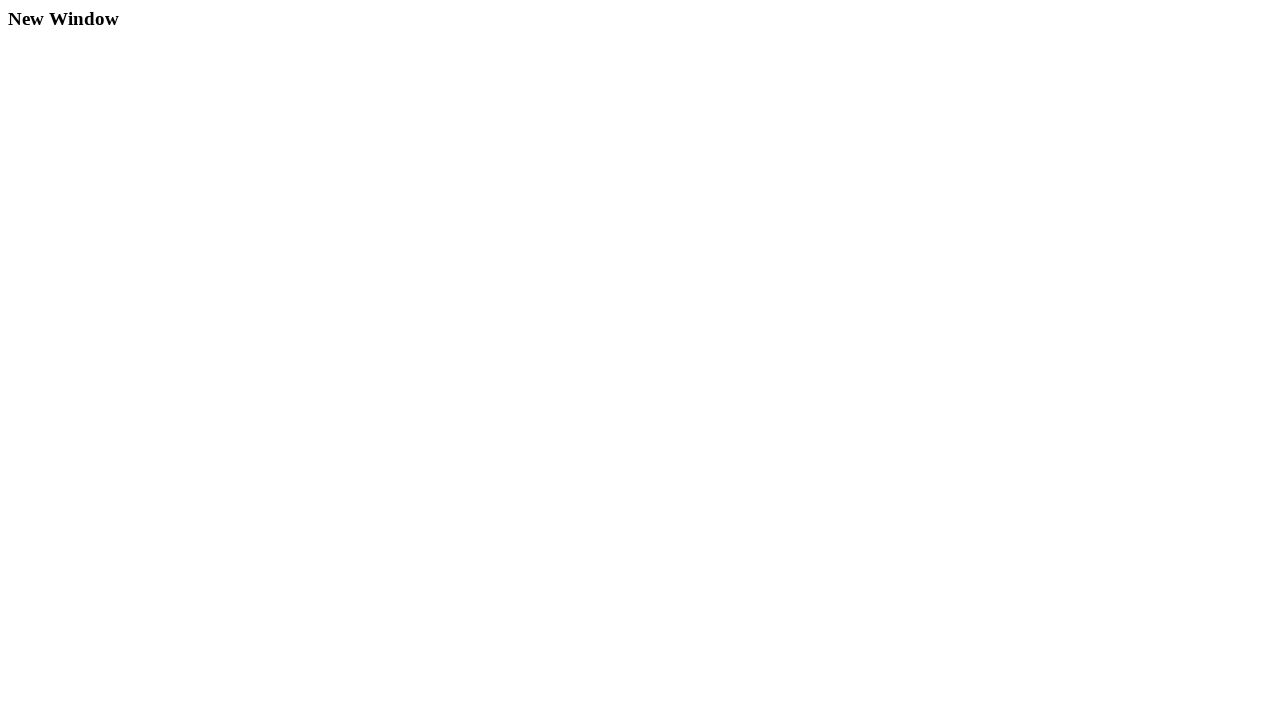

Verified new page content loaded with h3 element
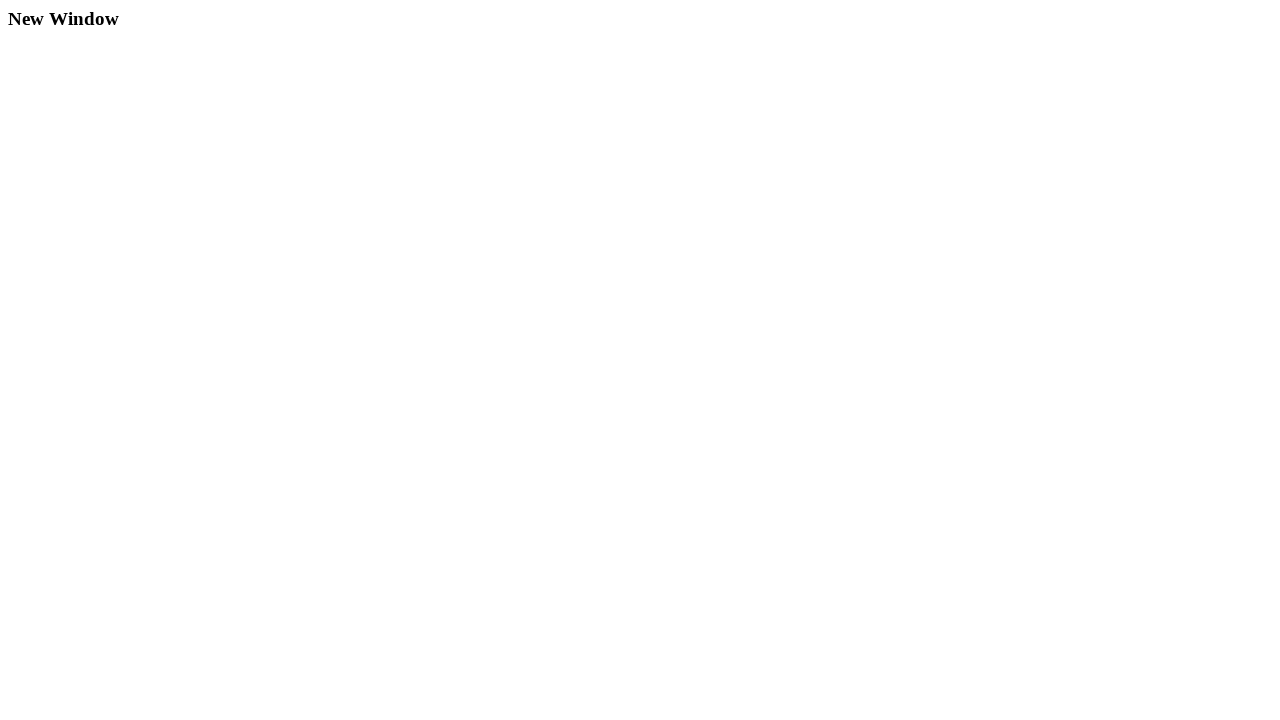

Closed new page/tab
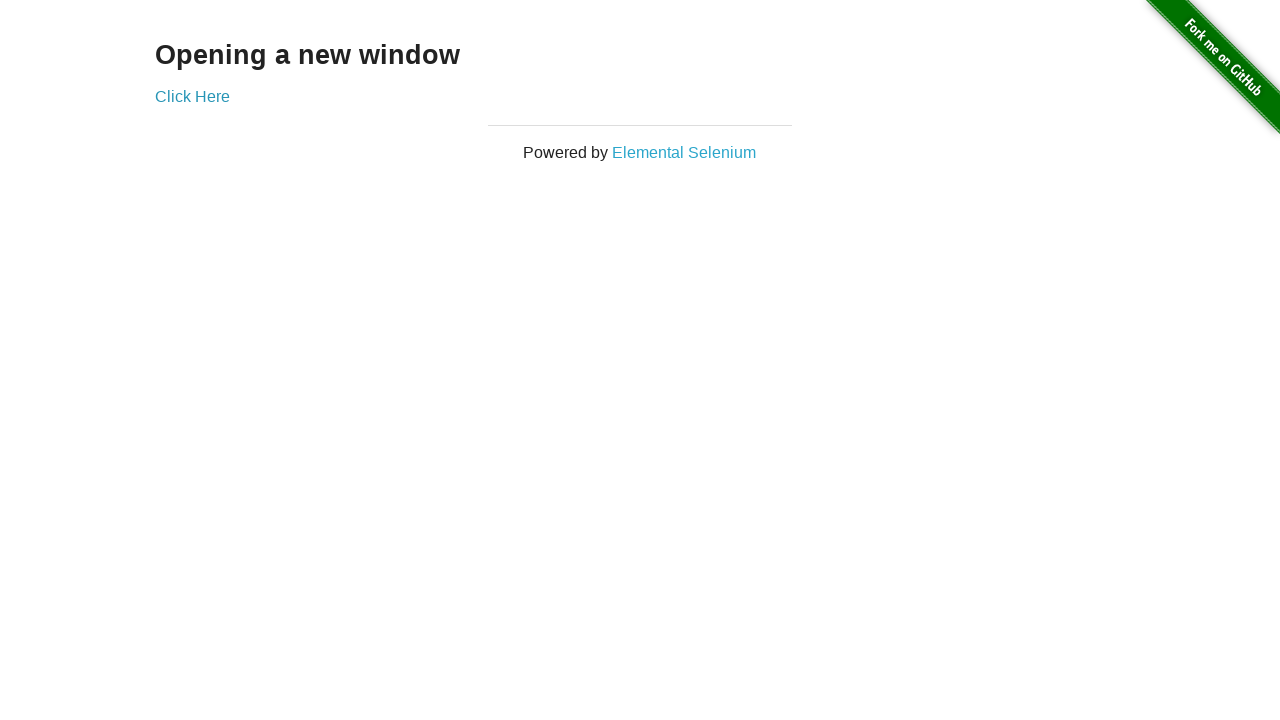

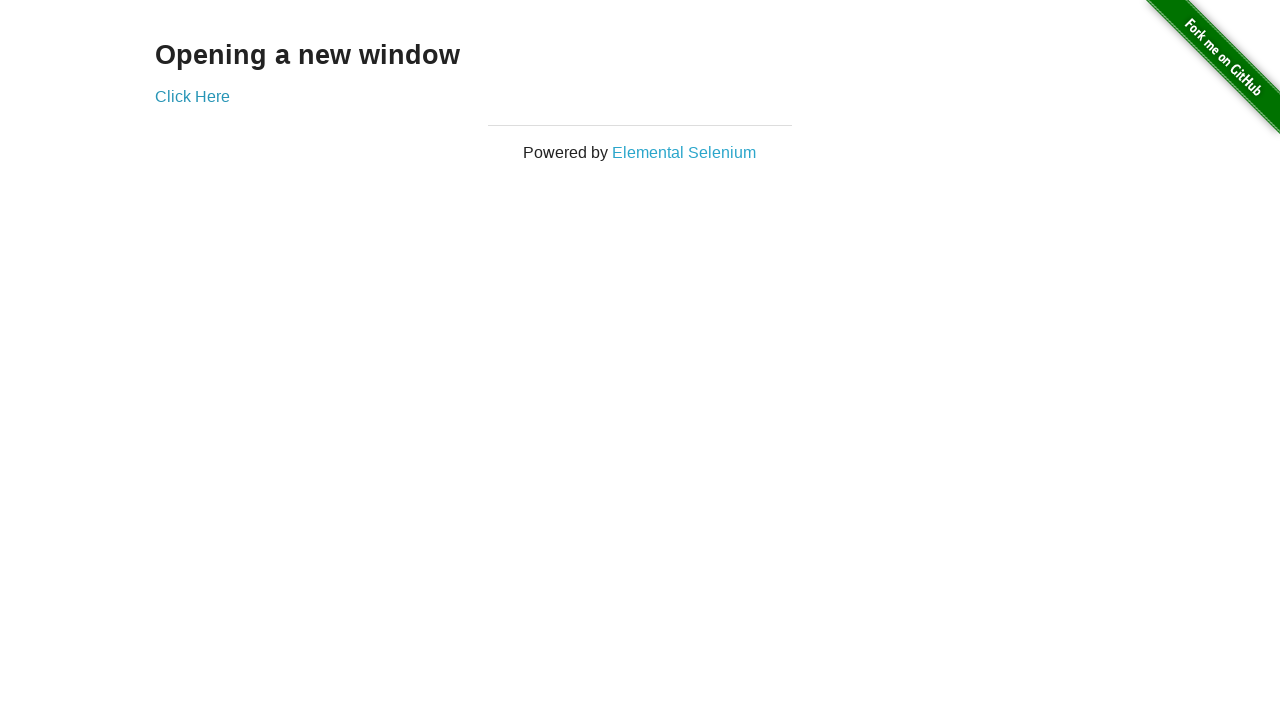